Tests that new todo items are appended to the bottom of the list and the counter displays correctly

Starting URL: https://demo.playwright.dev/todomvc

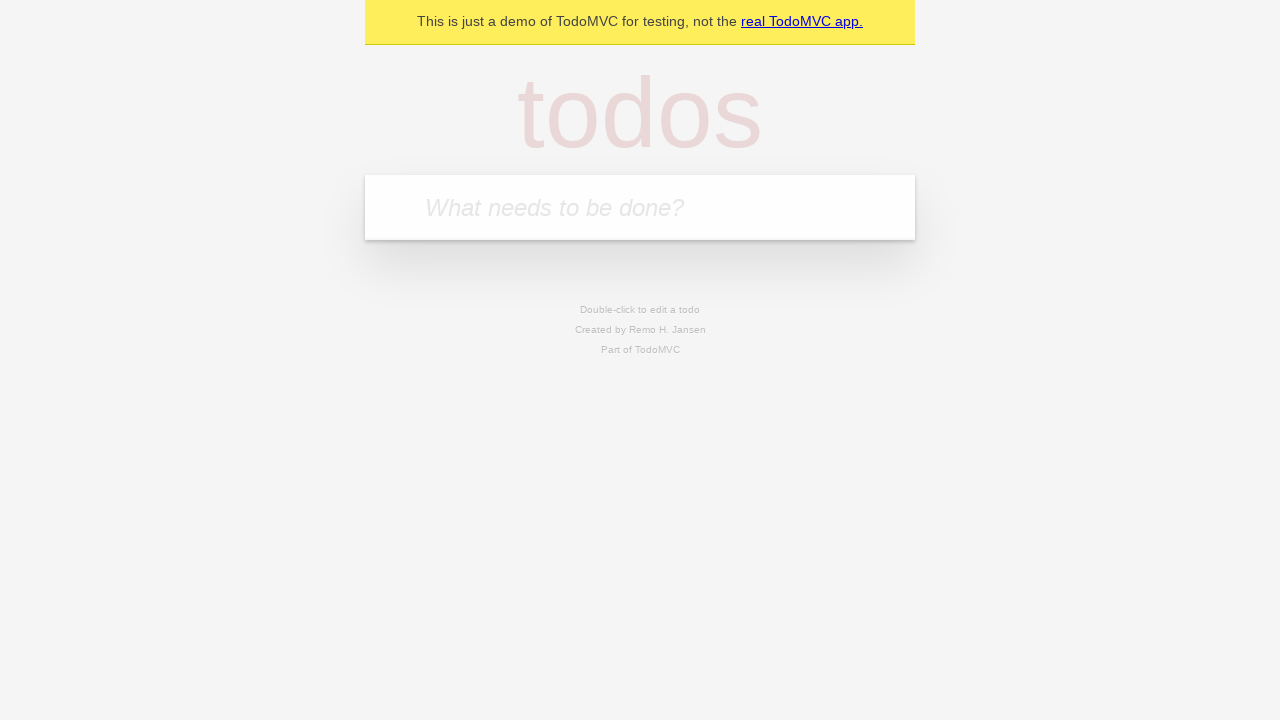

Filled todo input with 'buy some cheese' on internal:attr=[placeholder="What needs to be done?"i]
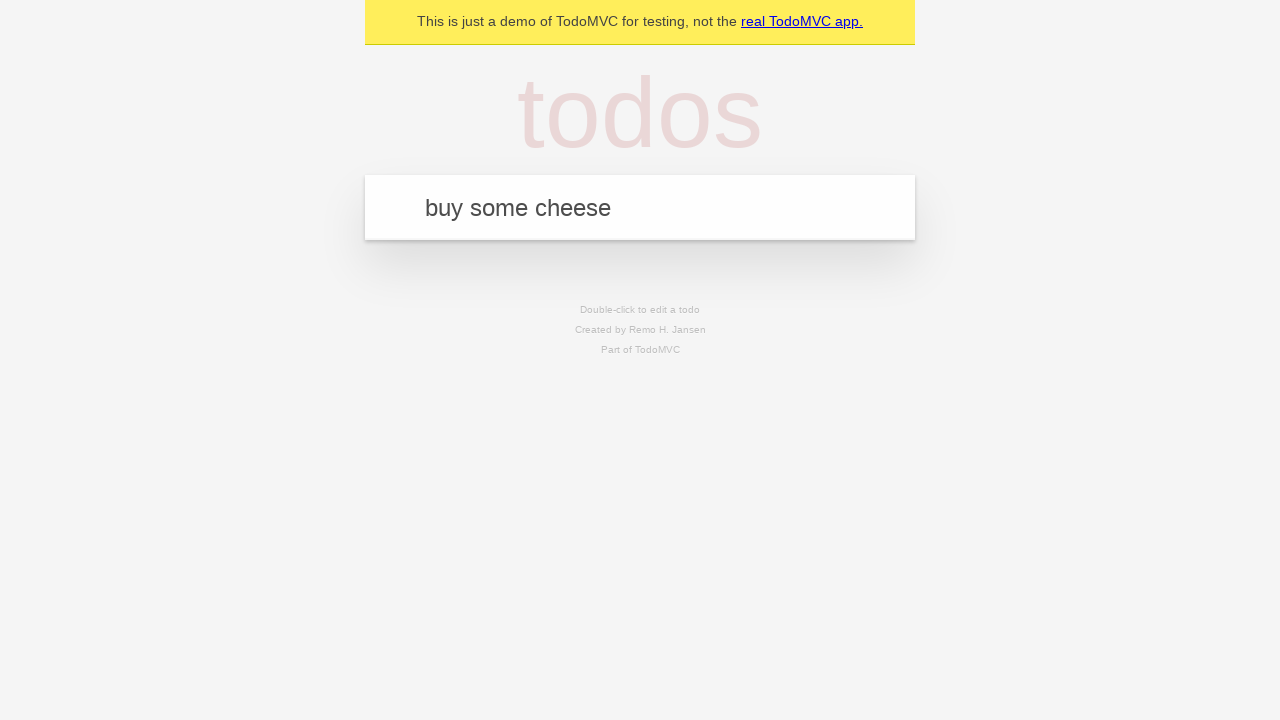

Pressed Enter to add 'buy some cheese' to the list on internal:attr=[placeholder="What needs to be done?"i]
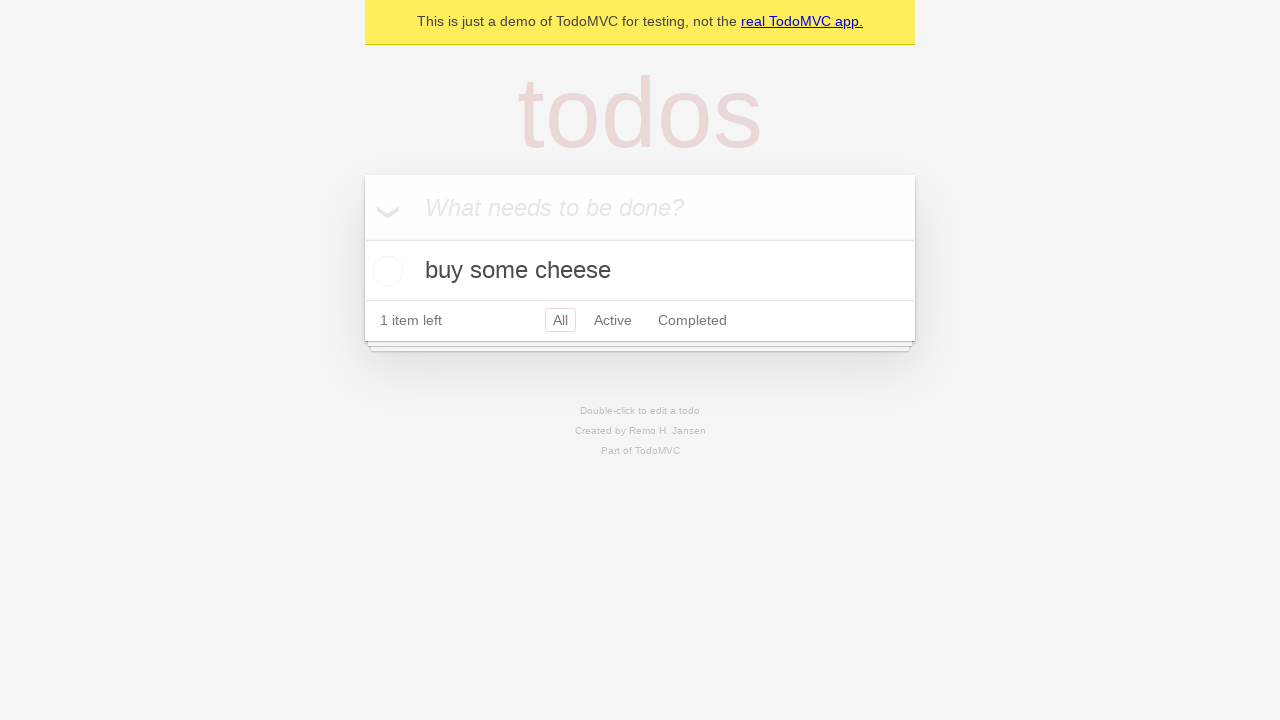

Filled todo input with 'feed the cat' on internal:attr=[placeholder="What needs to be done?"i]
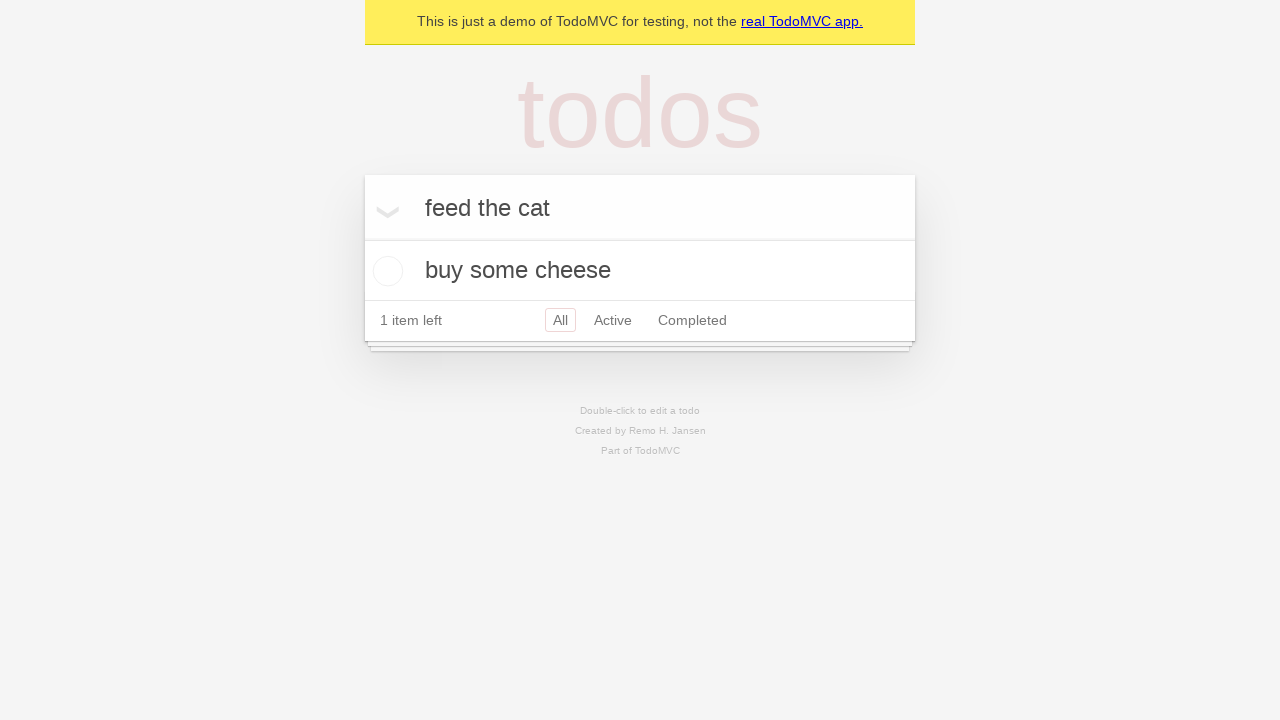

Pressed Enter to add 'feed the cat' to the list on internal:attr=[placeholder="What needs to be done?"i]
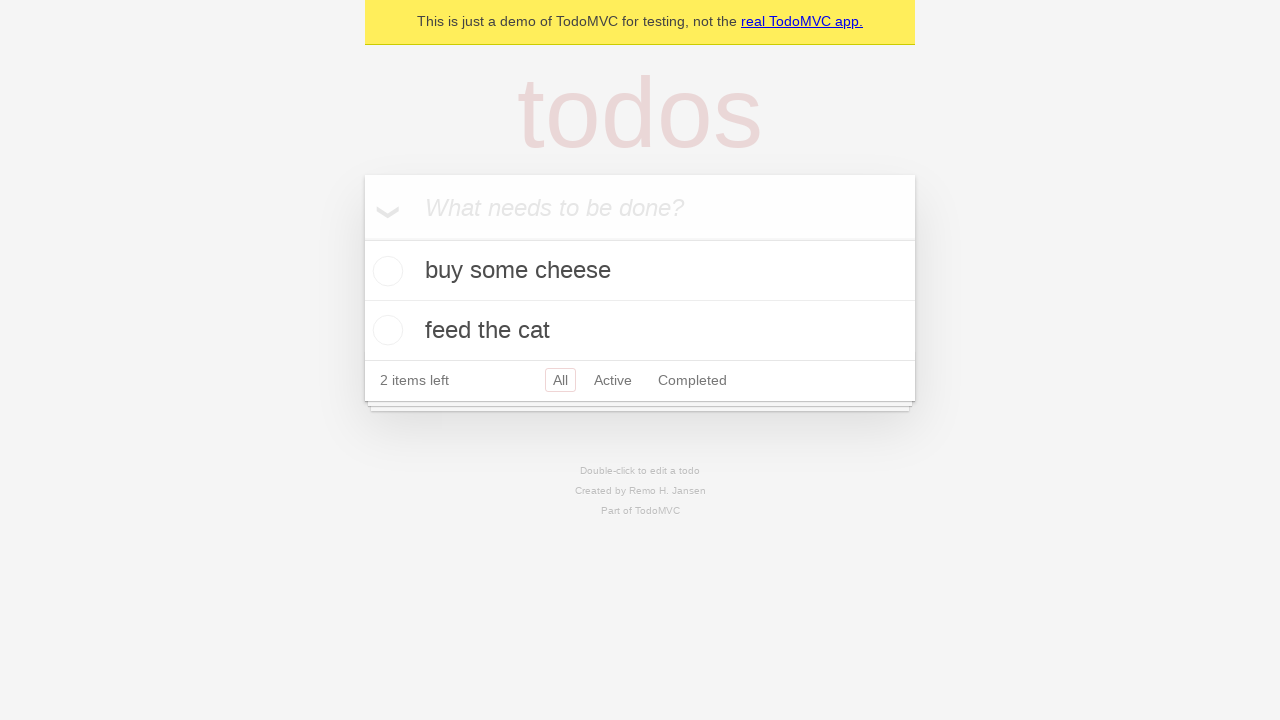

Filled todo input with 'book a doctors appointment' on internal:attr=[placeholder="What needs to be done?"i]
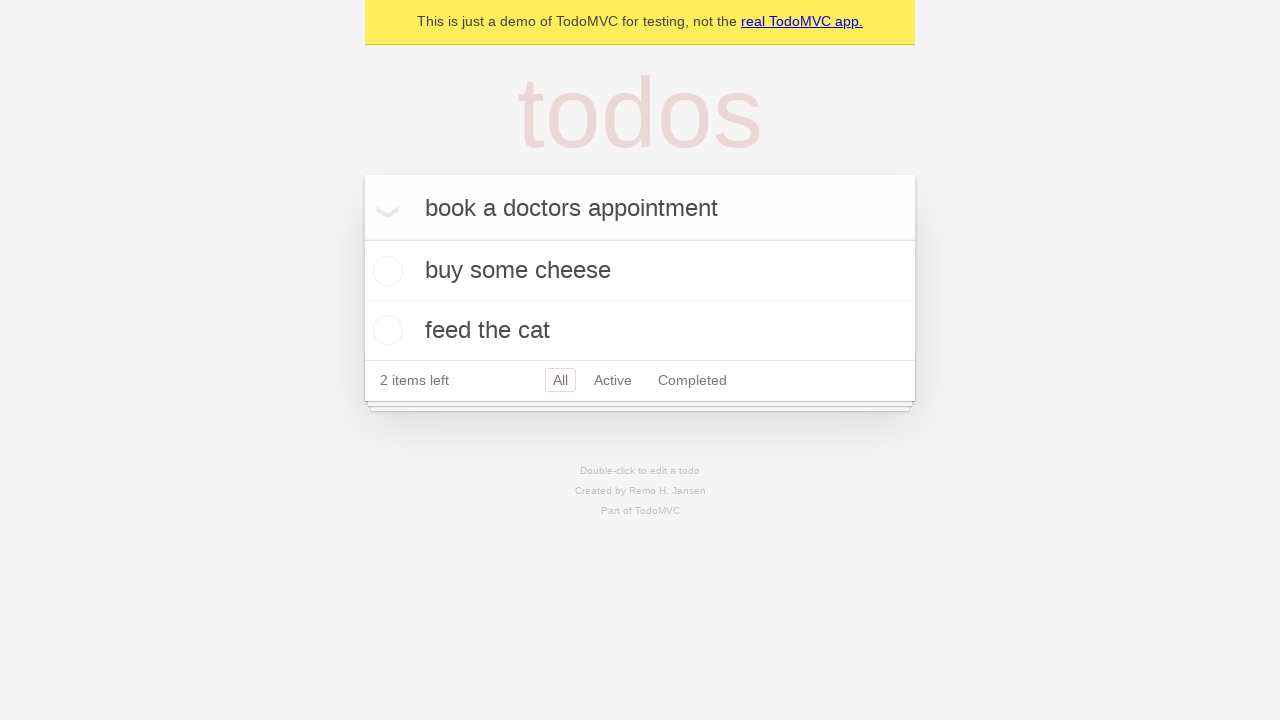

Pressed Enter to add 'book a doctors appointment' to the list on internal:attr=[placeholder="What needs to be done?"i]
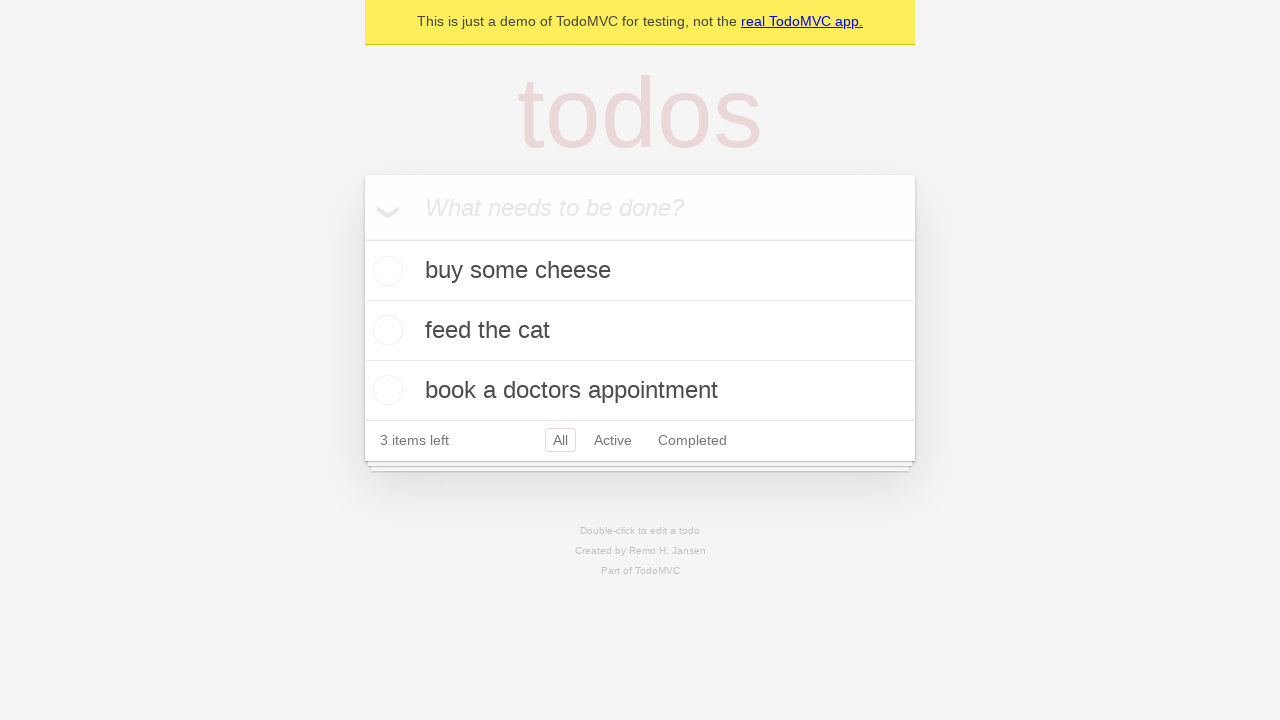

Verified all 3 todo items have been added to the list
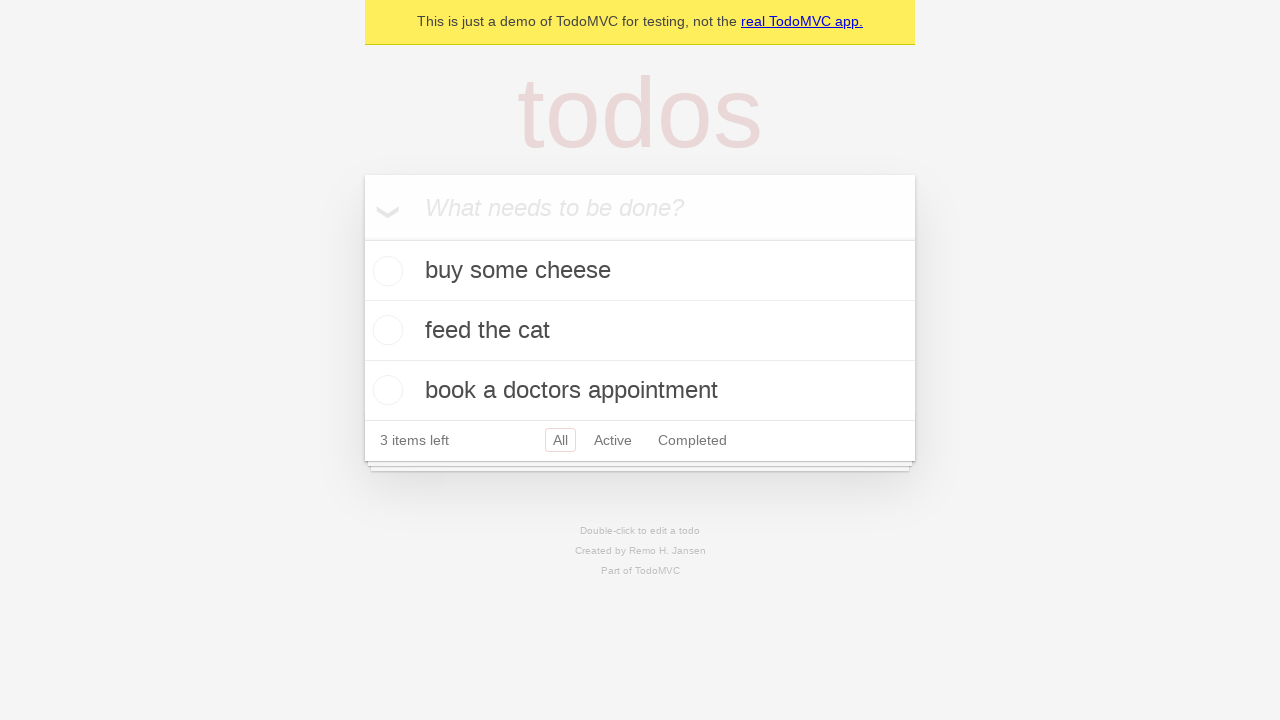

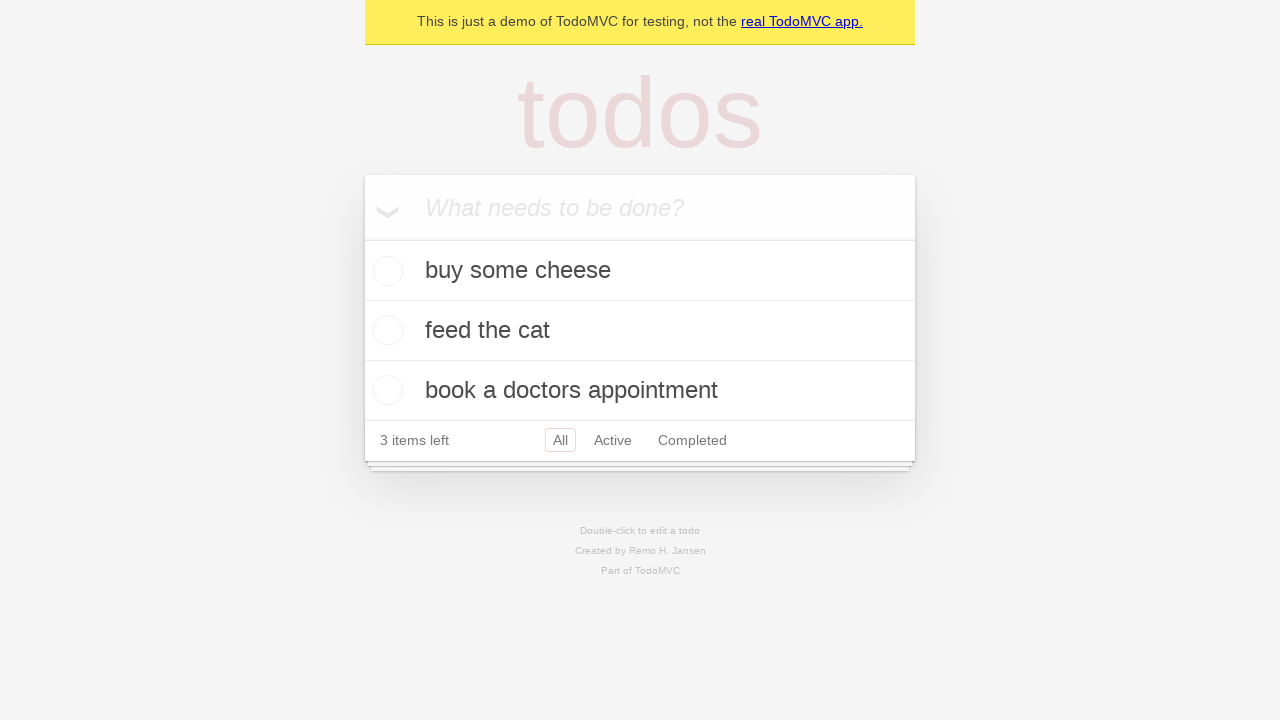